Tests clicking the search button without entering any search terms and verifies redirect to the Find a park page

Starting URL: https://bcparks.ca/

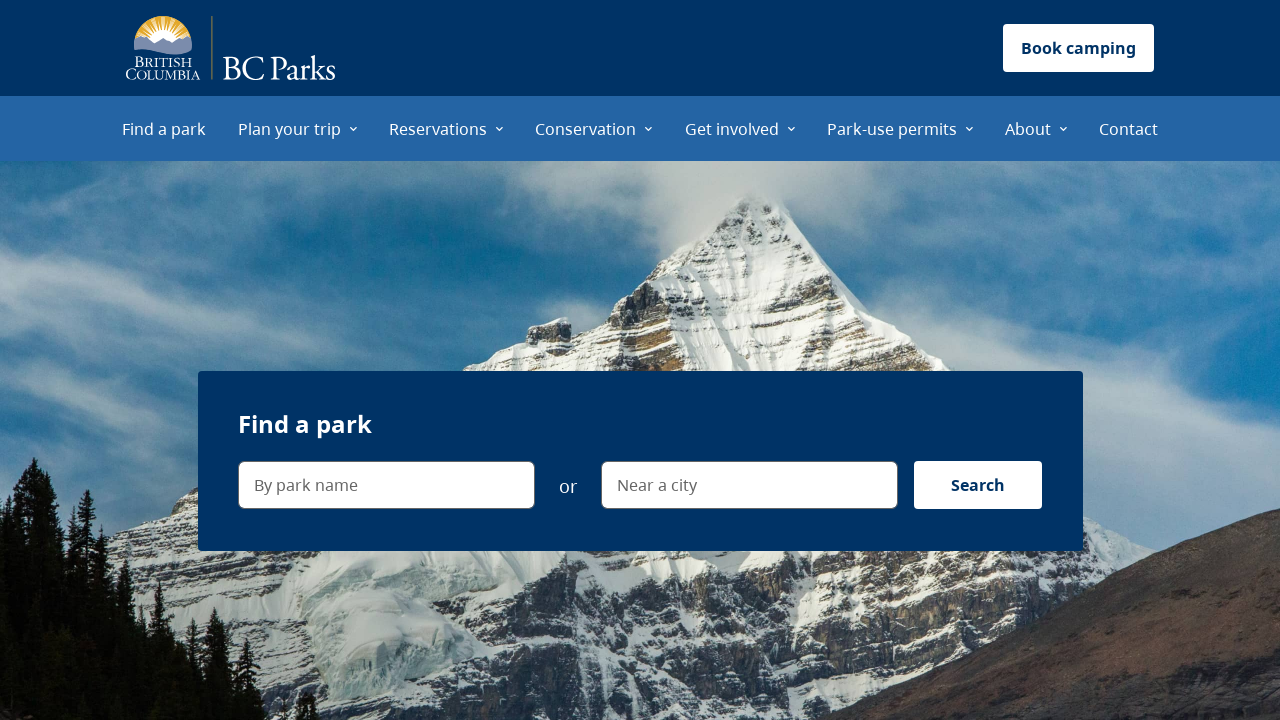

Waited for page to fully load (networkidle)
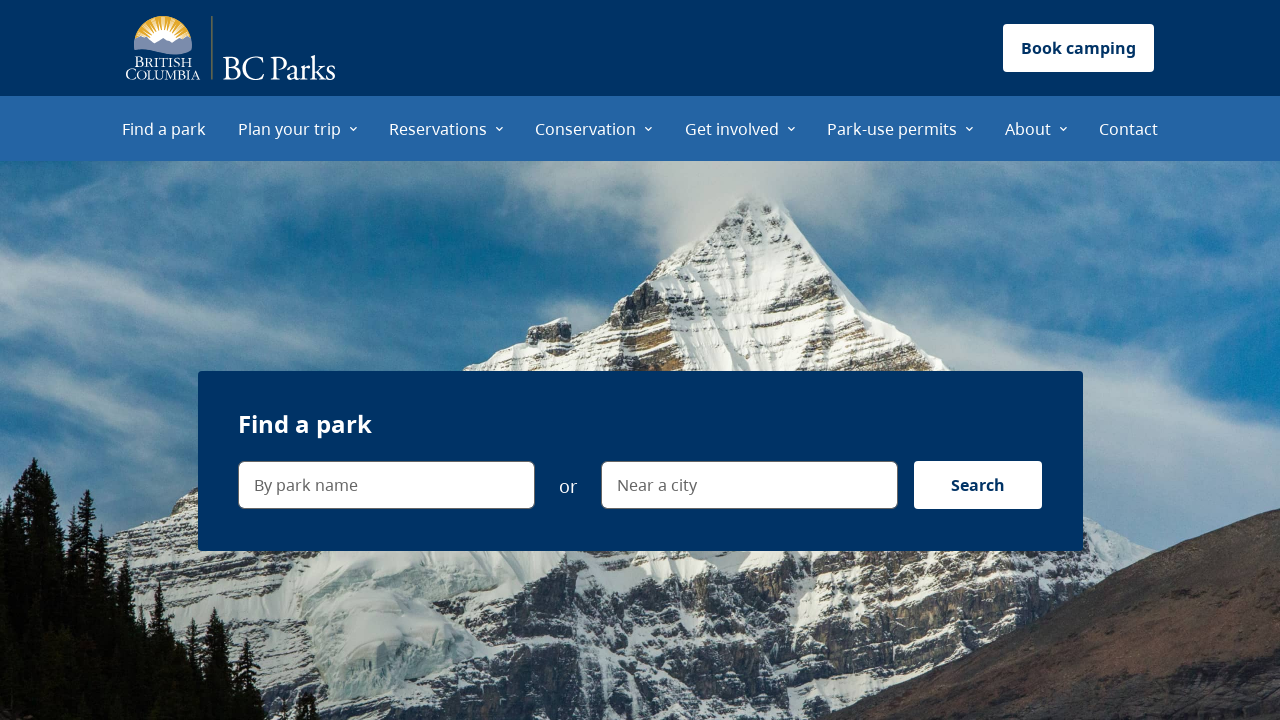

Clicked Search button without entering search terms at (978, 485) on internal:role=button[name="Search"i]
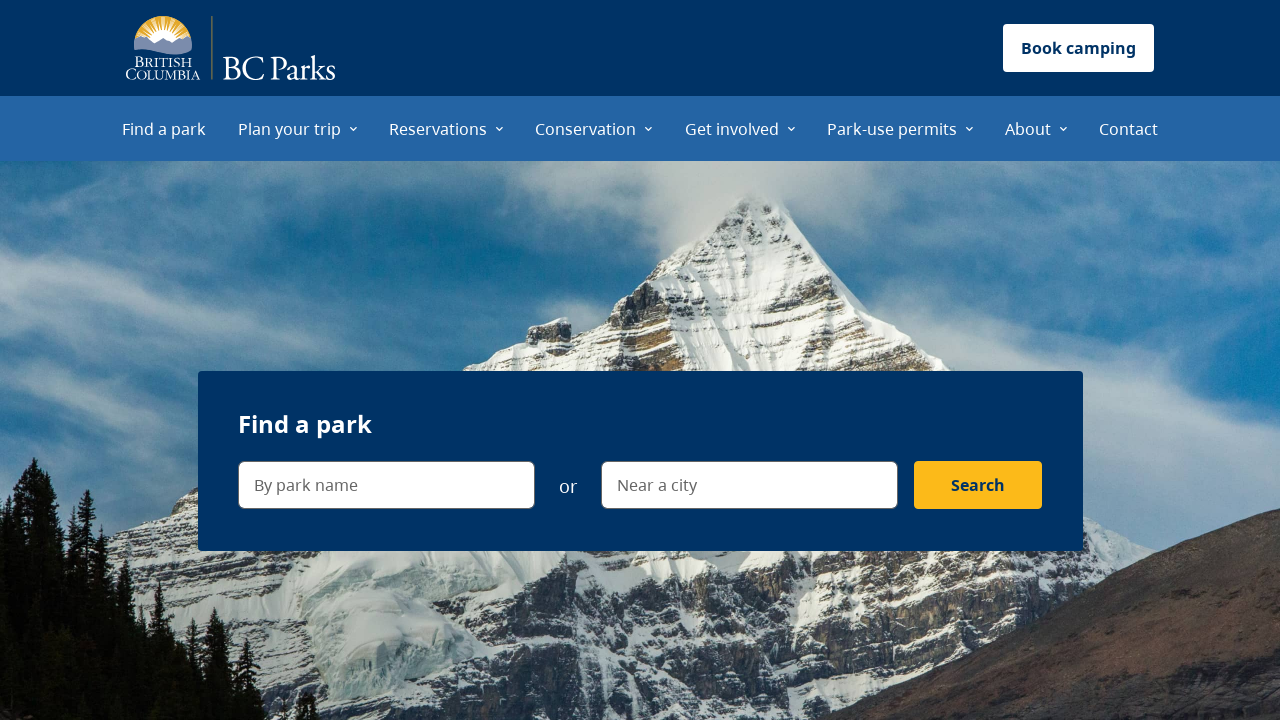

Verified redirect to Find a Park page (https://bcparks.ca/find-a-park/)
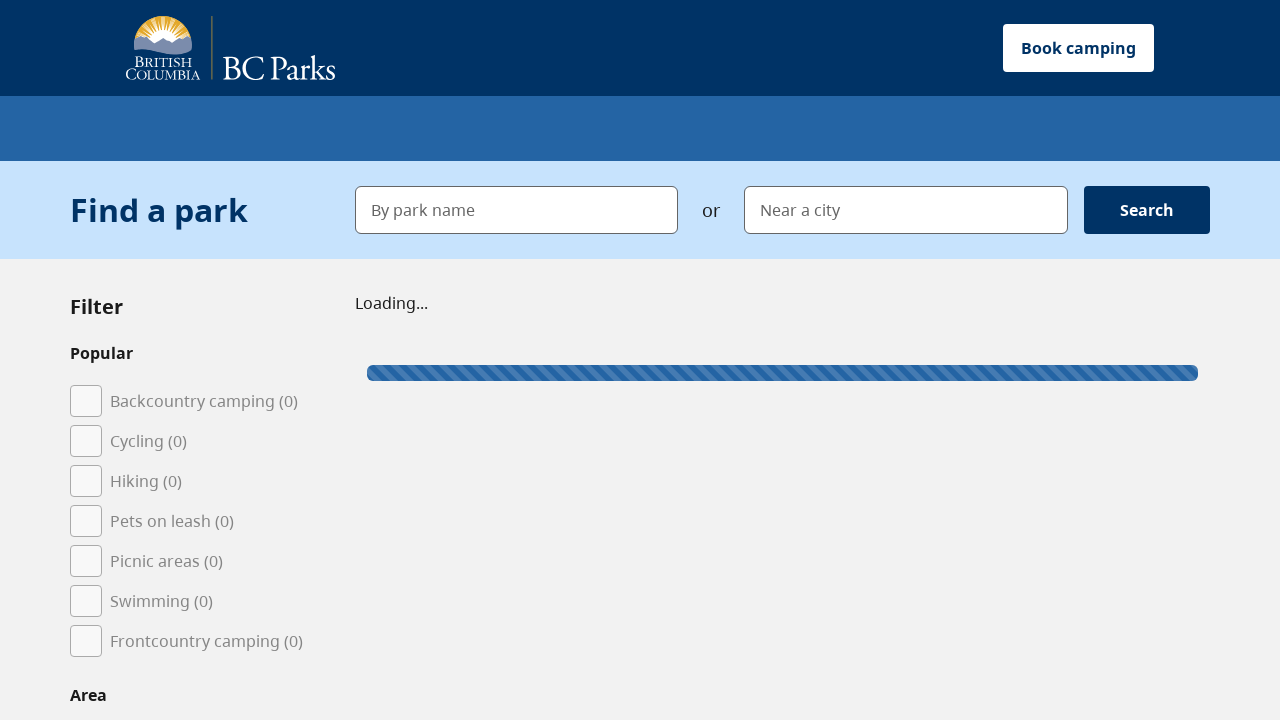

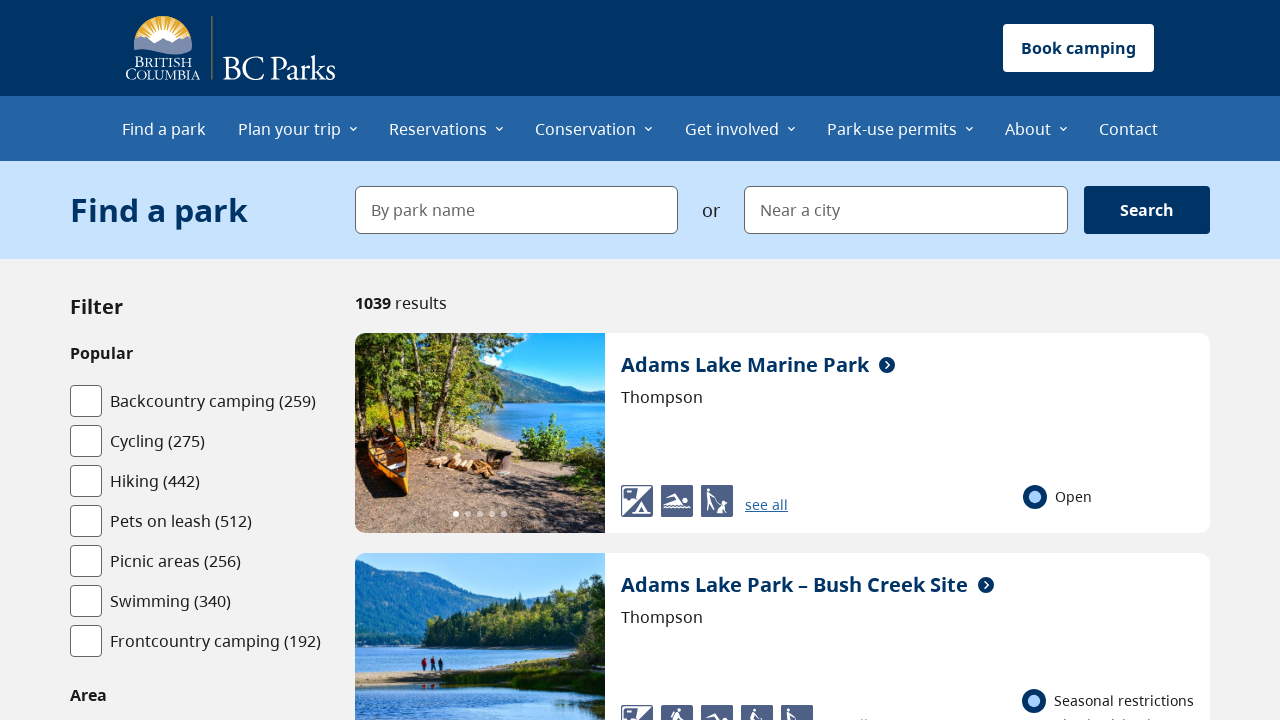